Tests static dropdown selection functionality by selecting options using different methods (index, visible text, and value)

Starting URL: https://rahulshettyacademy.com/dropdownsPractise/

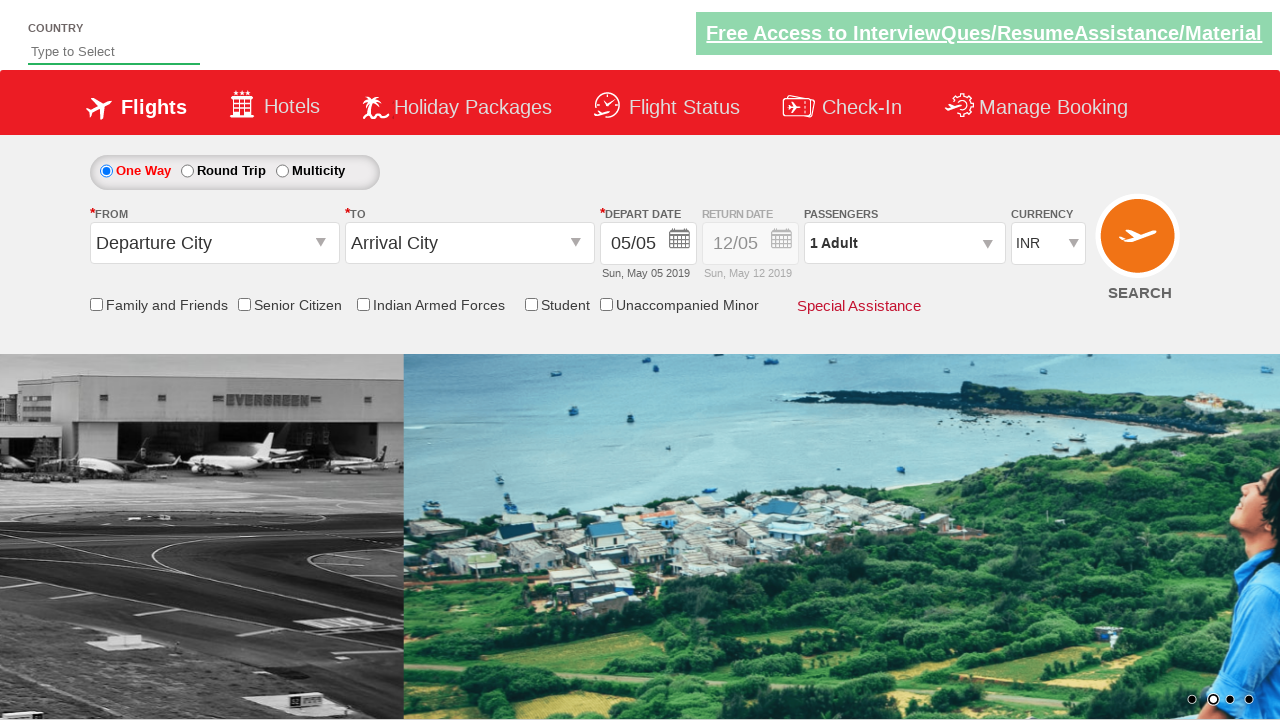

Located currency dropdown element
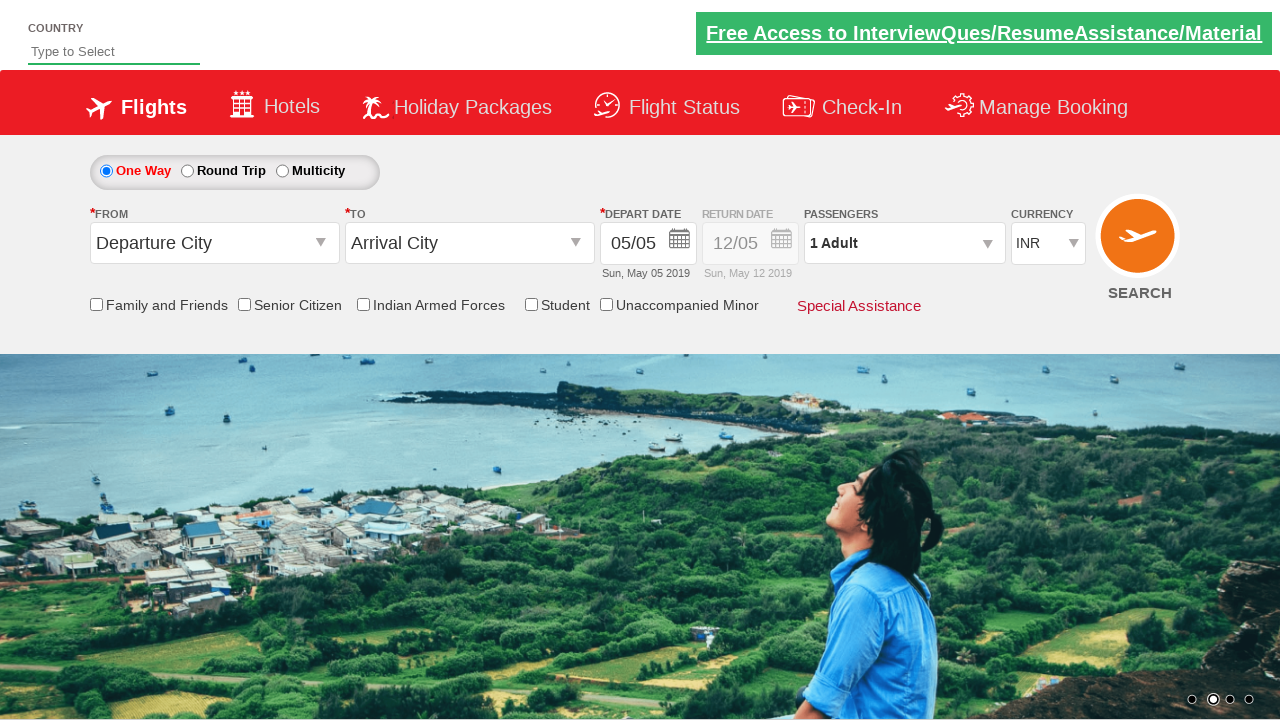

Selected dropdown option by index 3 (4th option) on #ctl00_mainContent_DropDownListCurrency
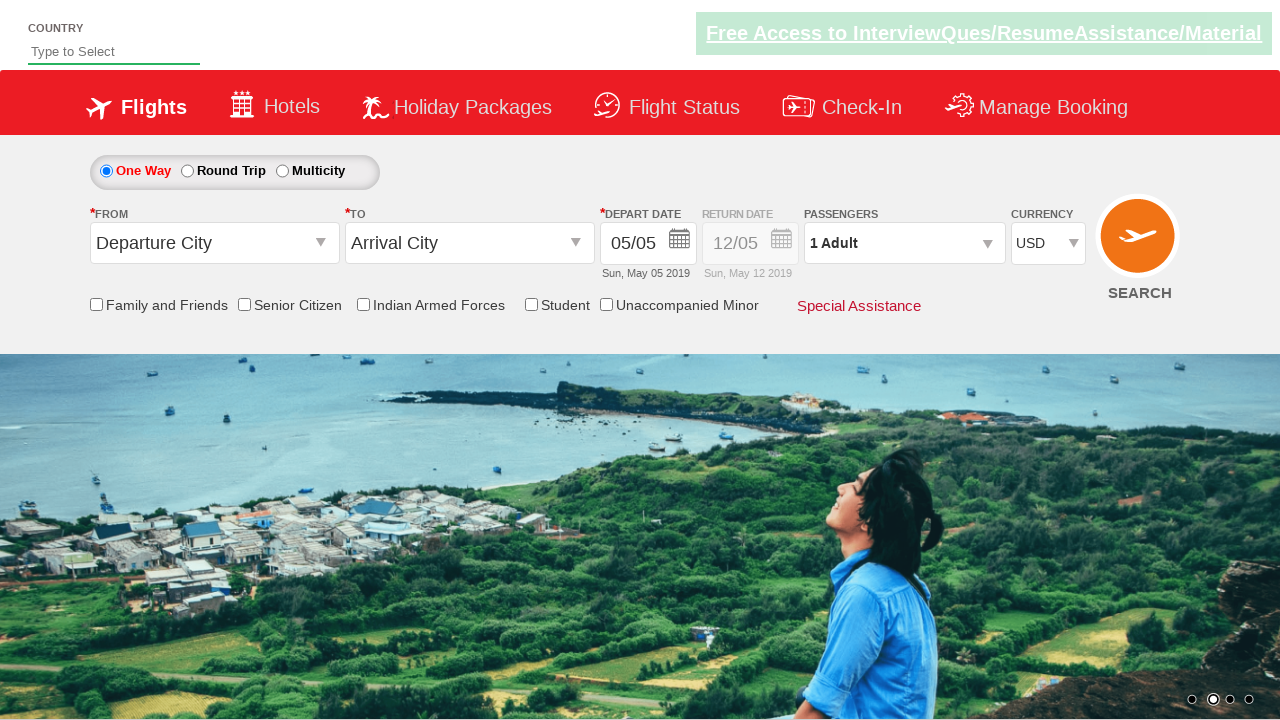

Selected dropdown option by visible text 'AED' on #ctl00_mainContent_DropDownListCurrency
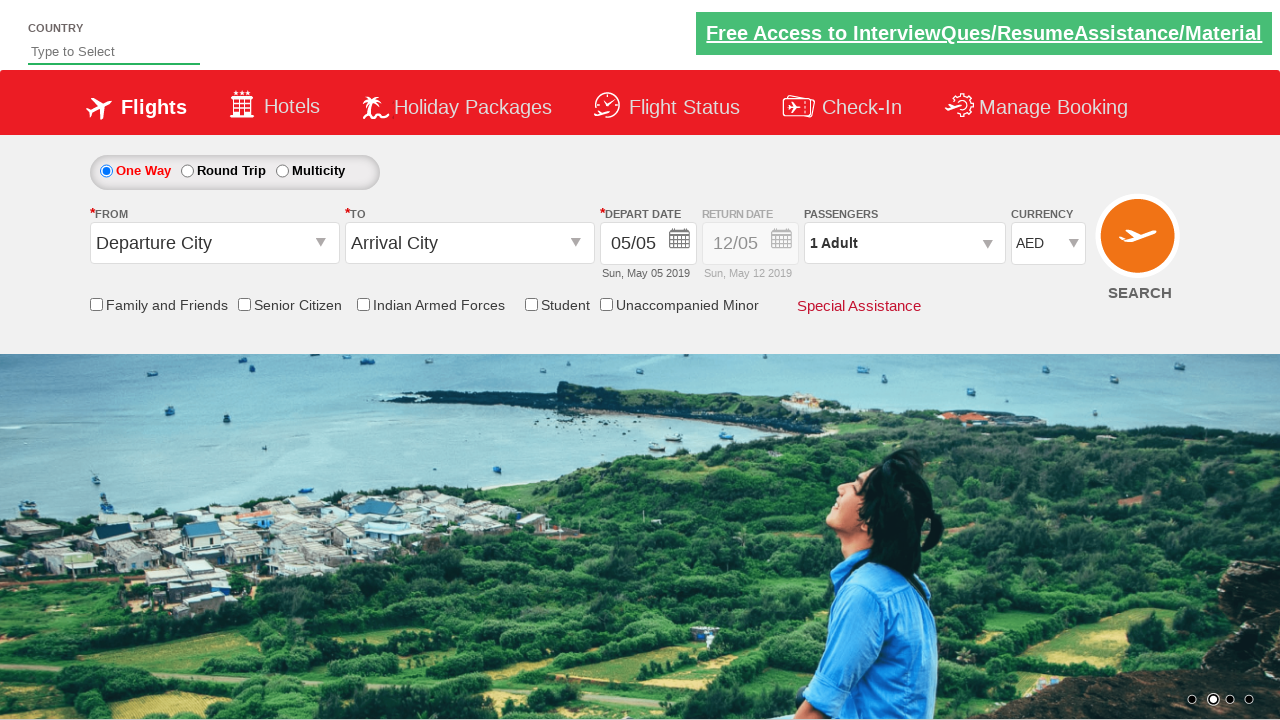

Selected dropdown option by value 'INR' on #ctl00_mainContent_DropDownListCurrency
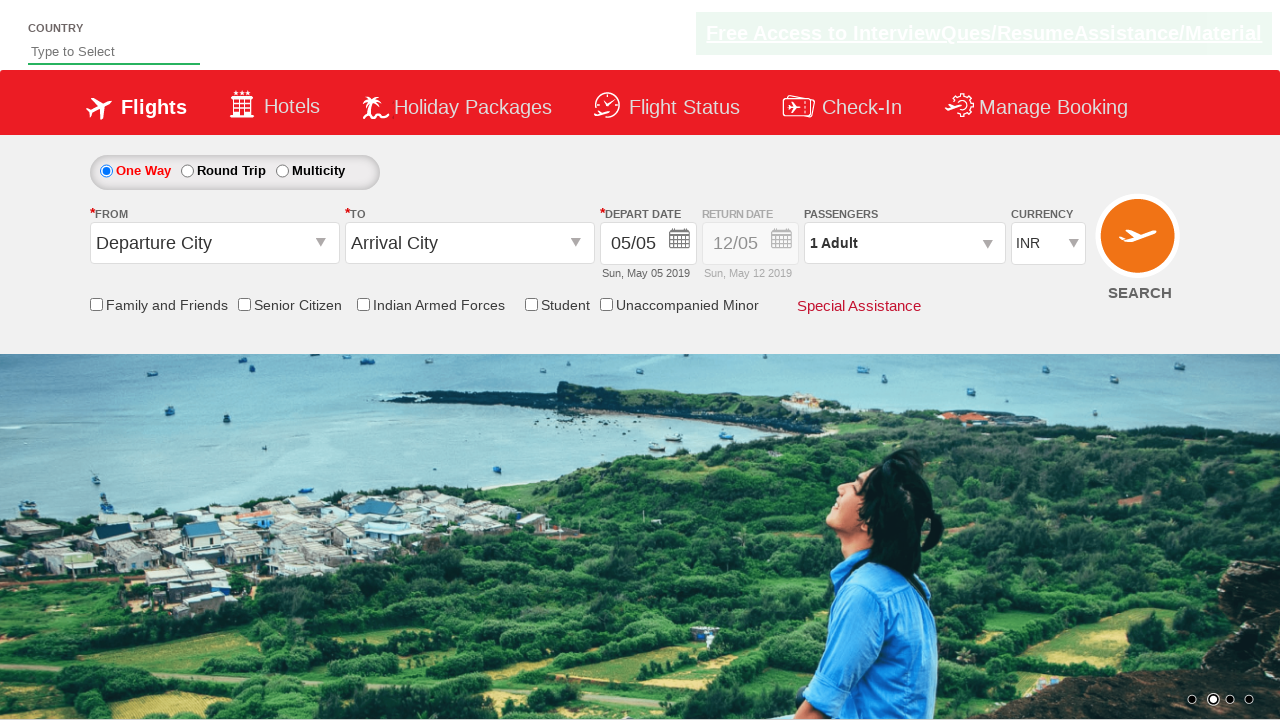

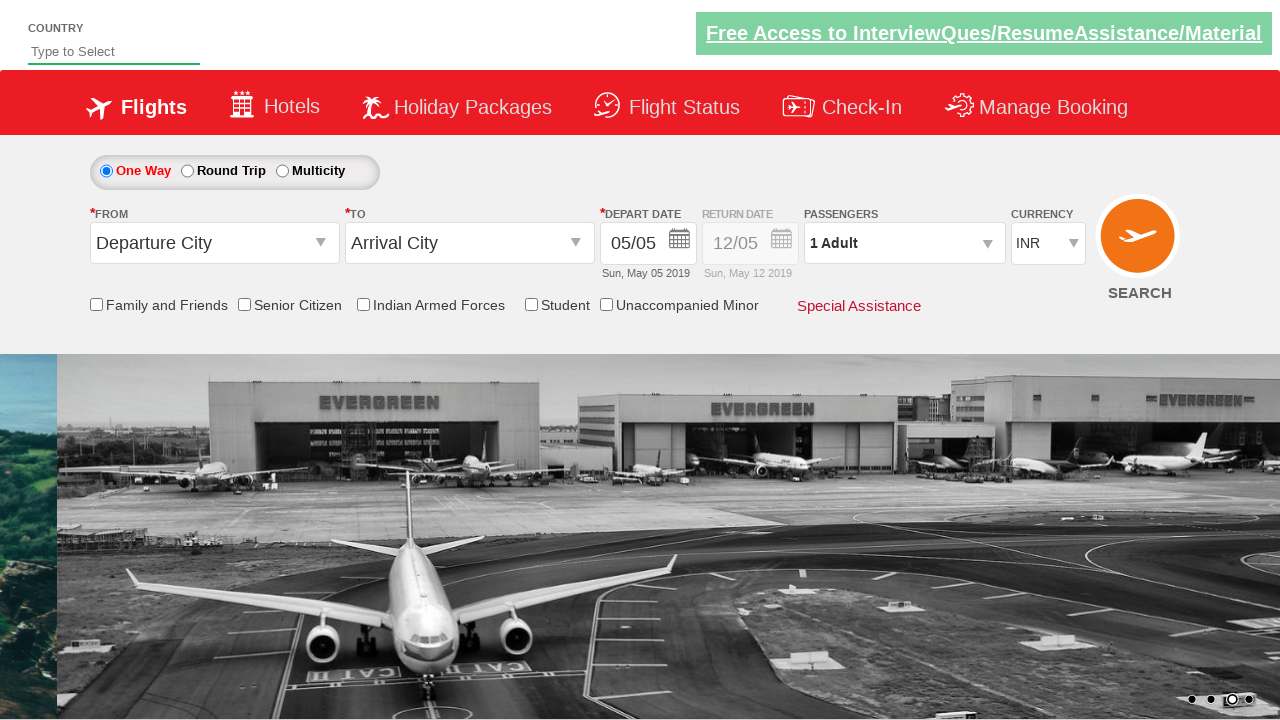